Tests radio button selection by clicking the default radio to change selection from checked radio

Starting URL: https://bonigarcia.dev/selenium-webdriver-java/web-form.html

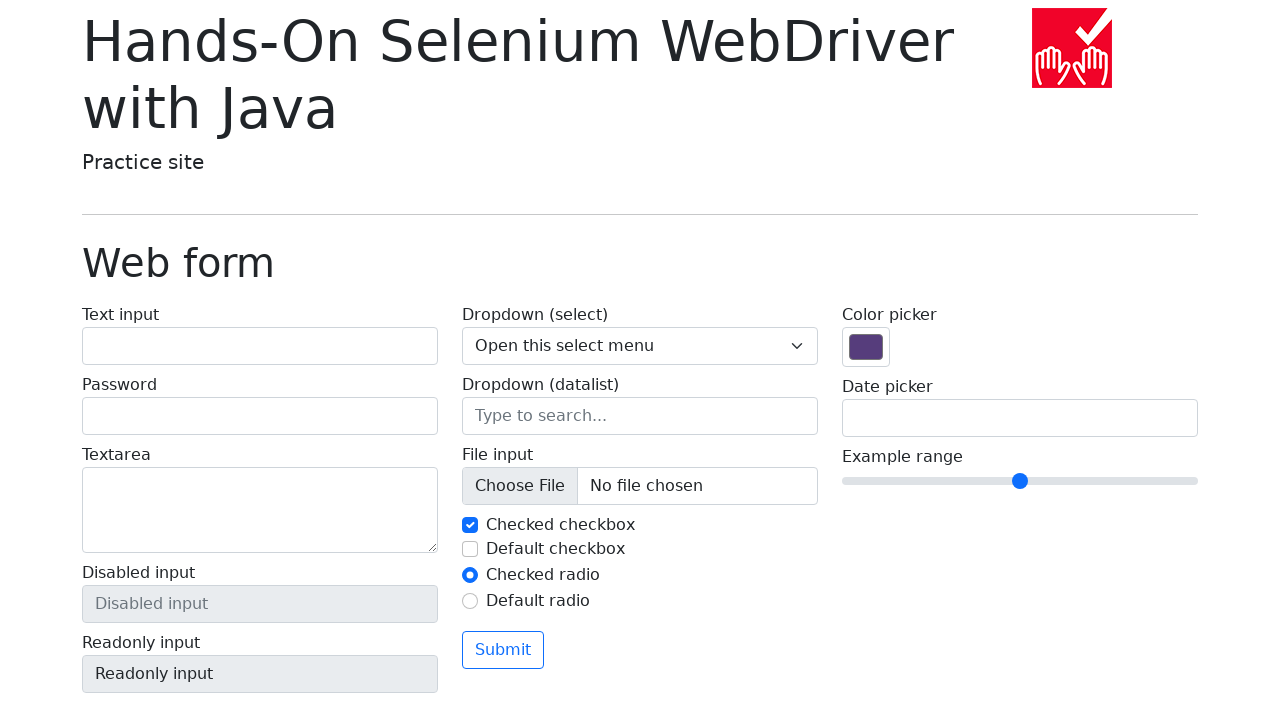

Located the initially checked radio button #my-radio-1
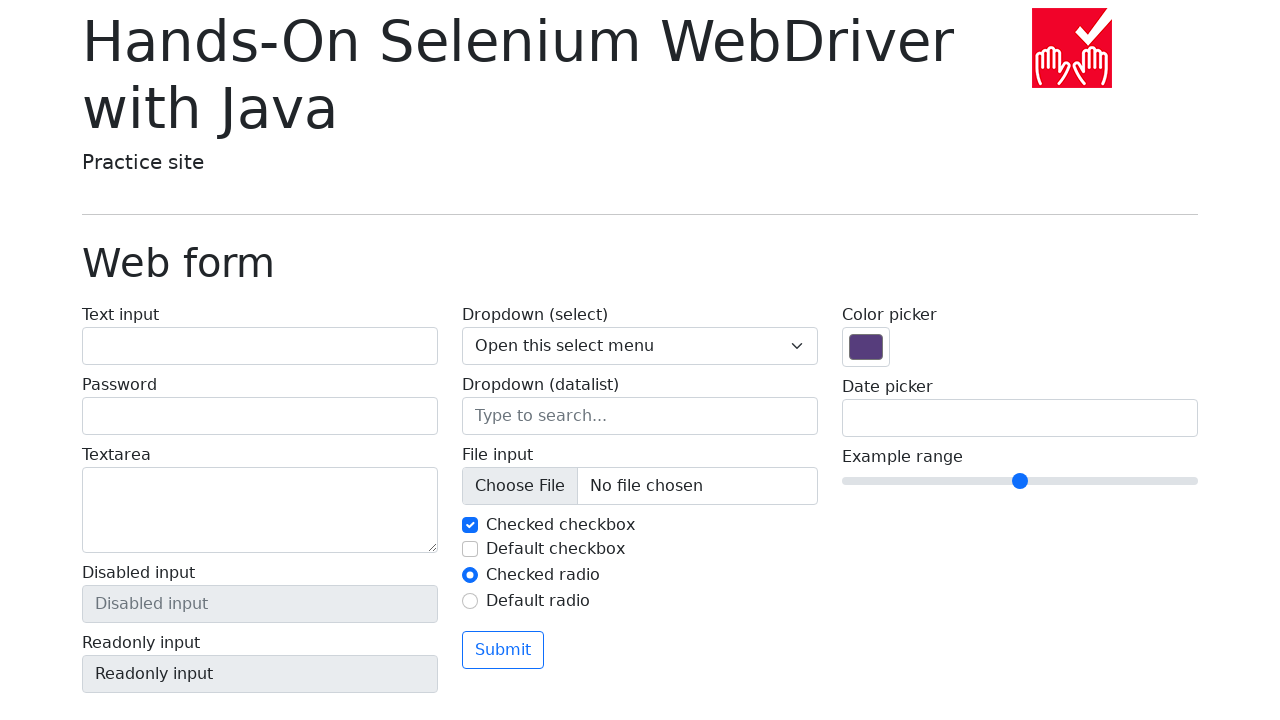

Located the default radio button #my-radio-2
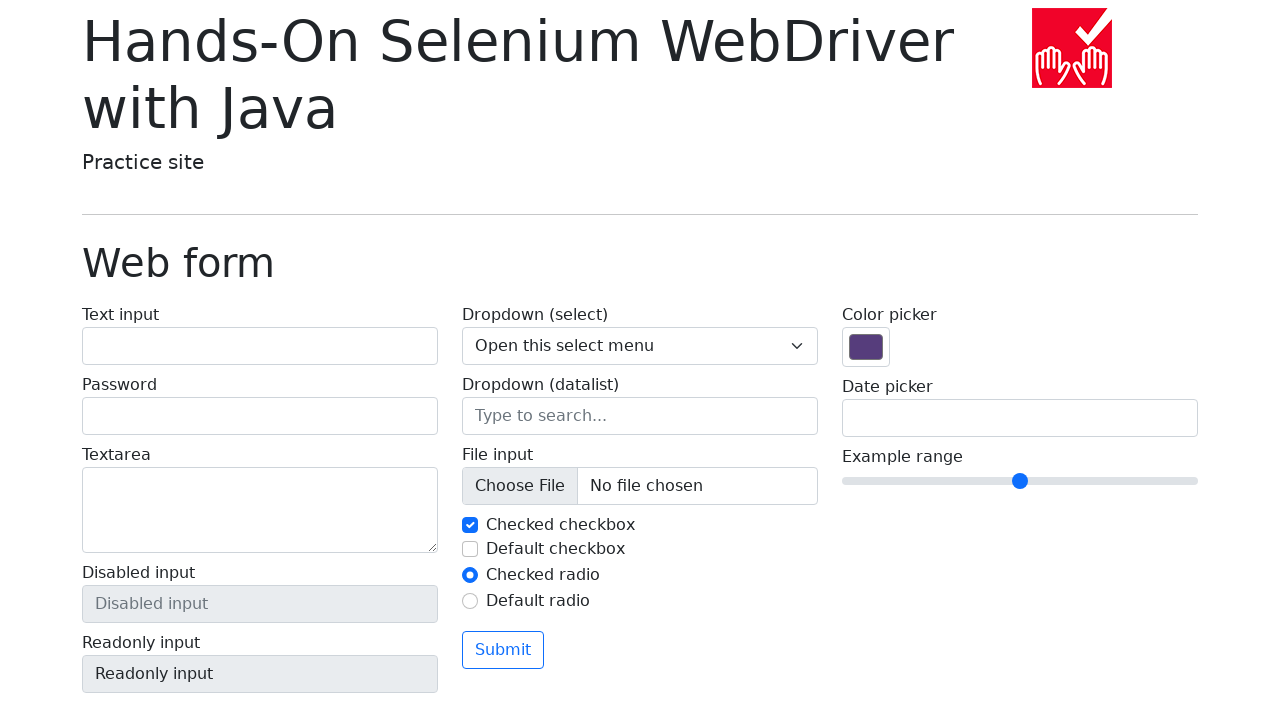

Verified that radio button #my-radio-1 is checked
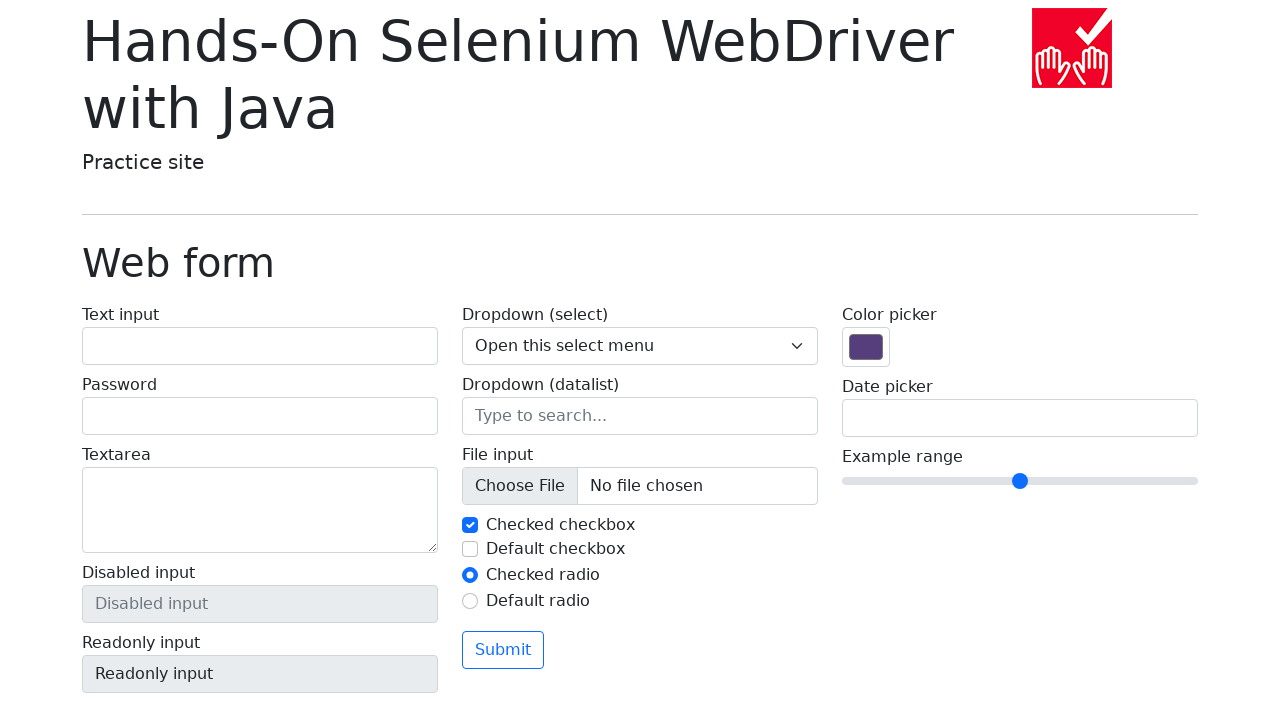

Verified that radio button #my-radio-2 is not checked
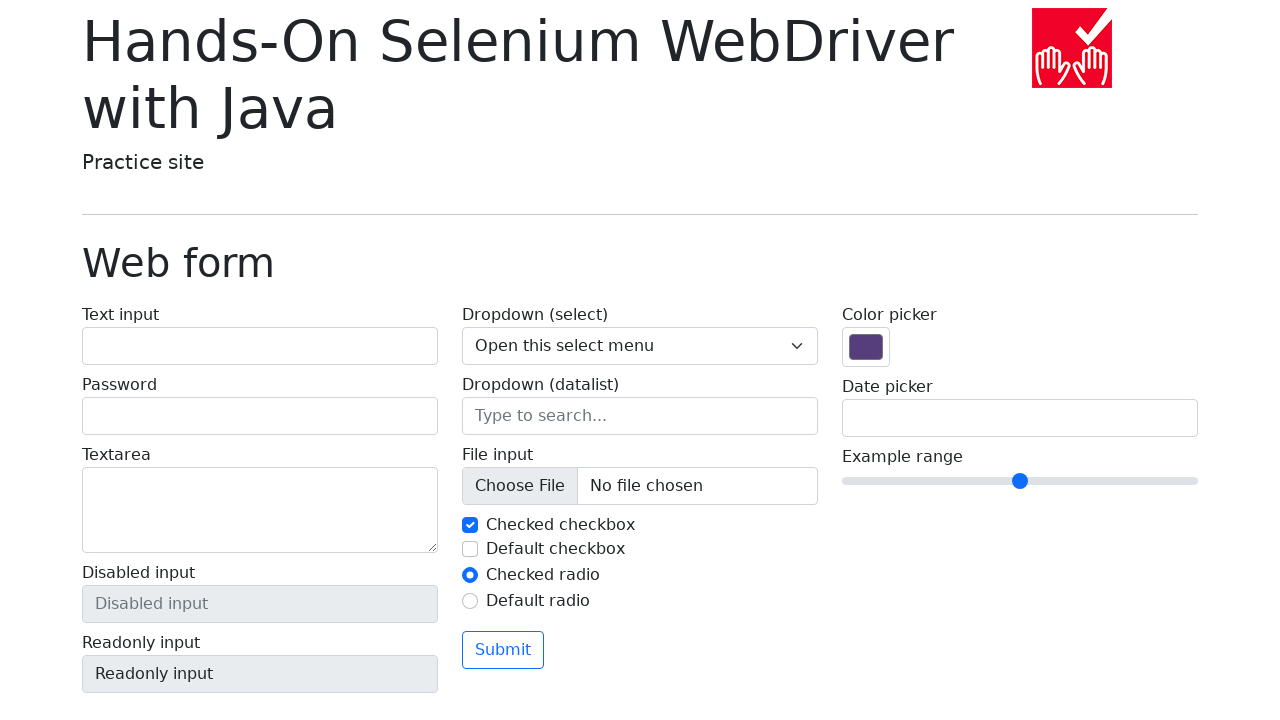

Clicked the default radio button #my-radio-2 at (470, 601) on #my-radio-2
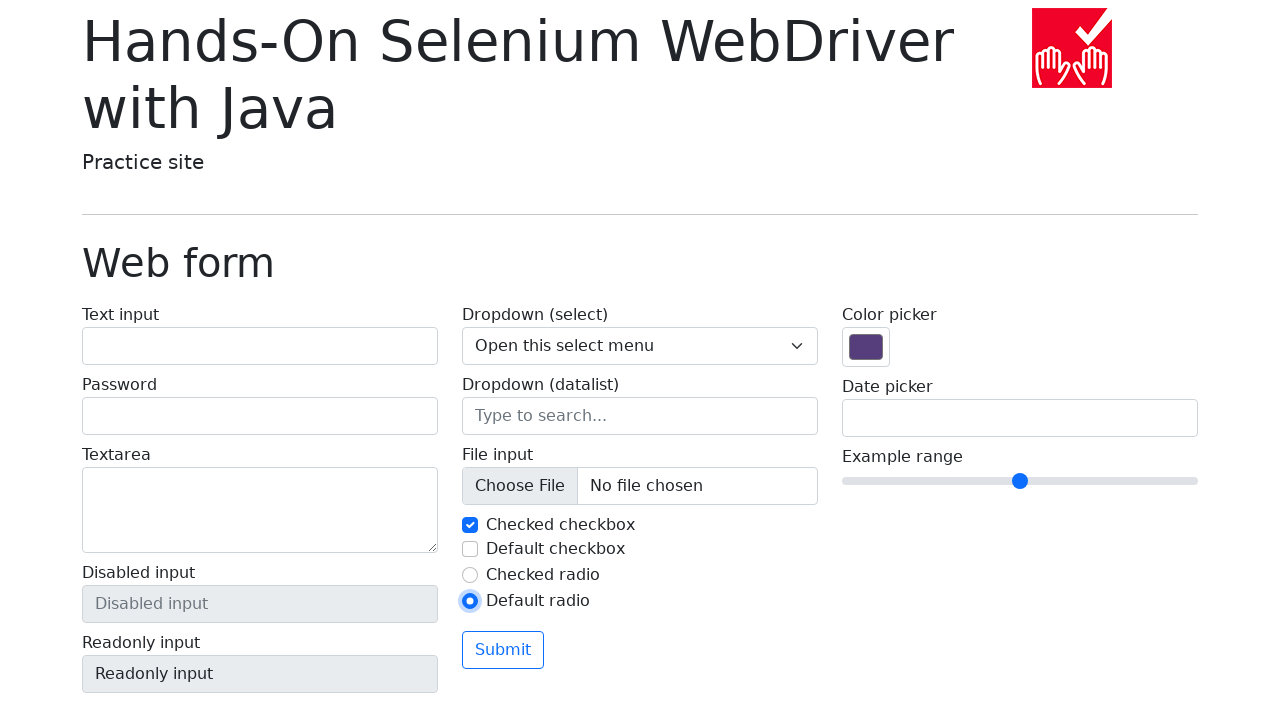

Verified that radio button #my-radio-1 is now unchecked
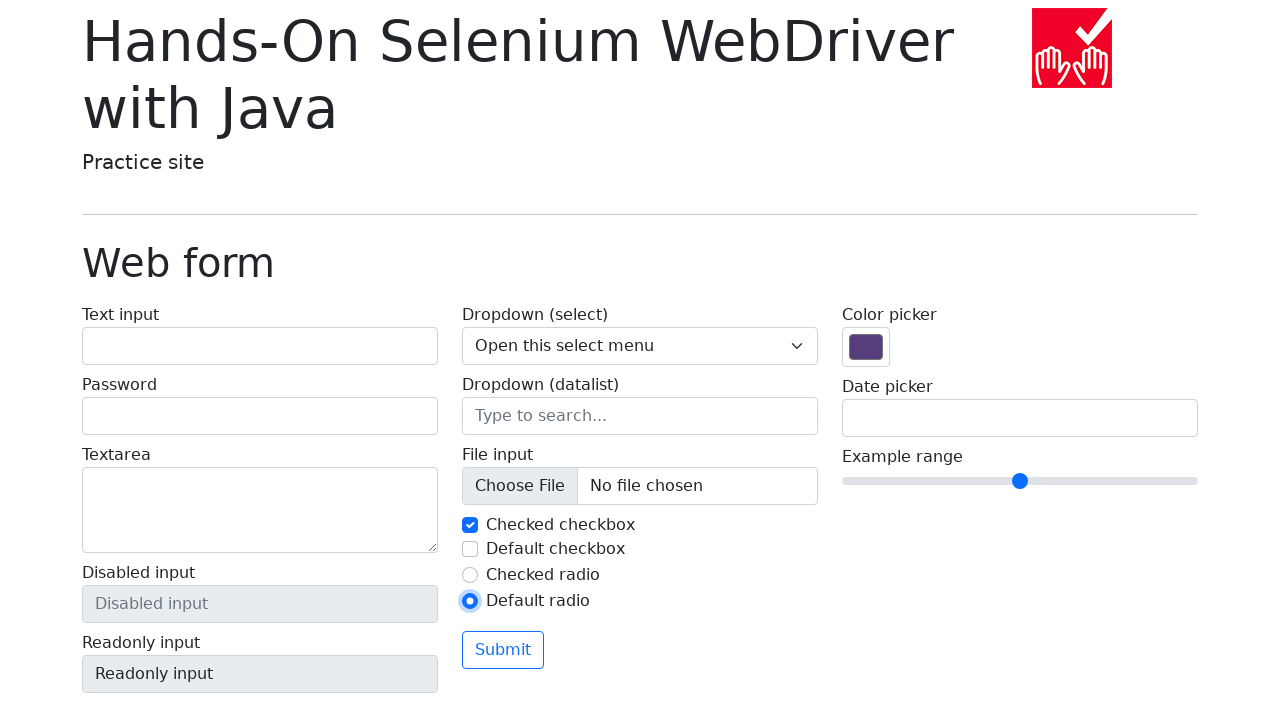

Verified that radio button #my-radio-2 is now checked
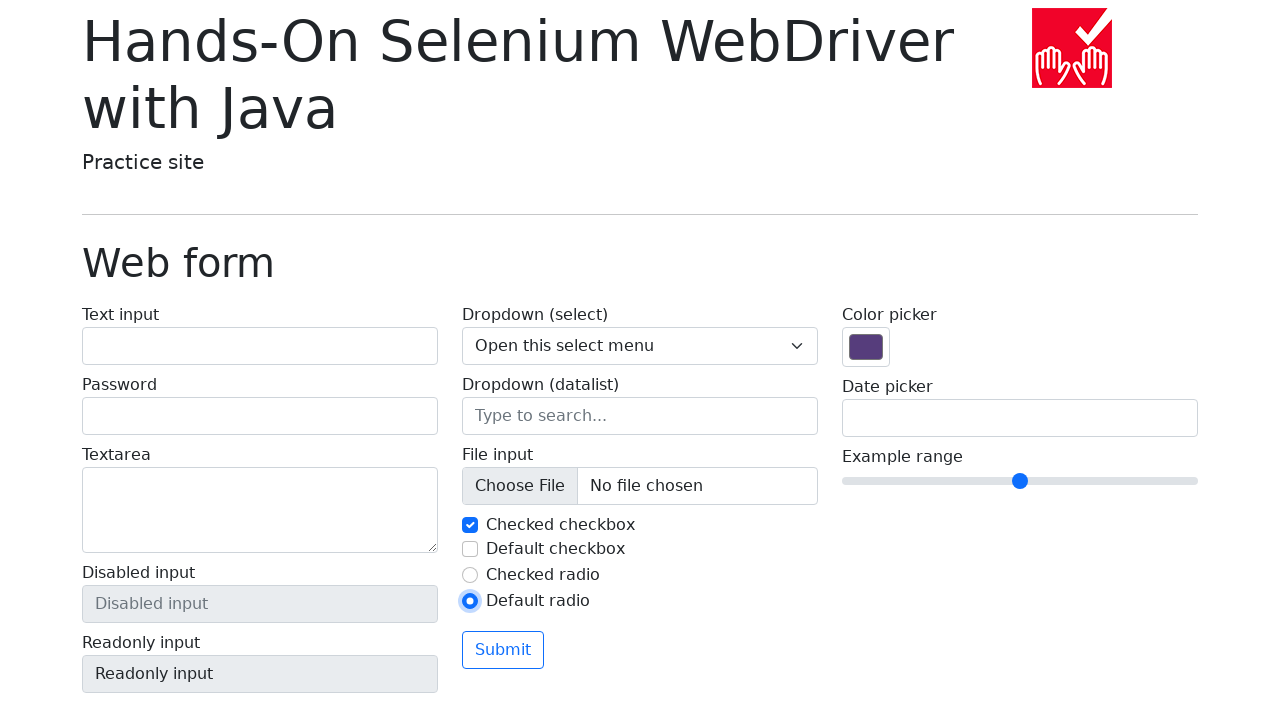

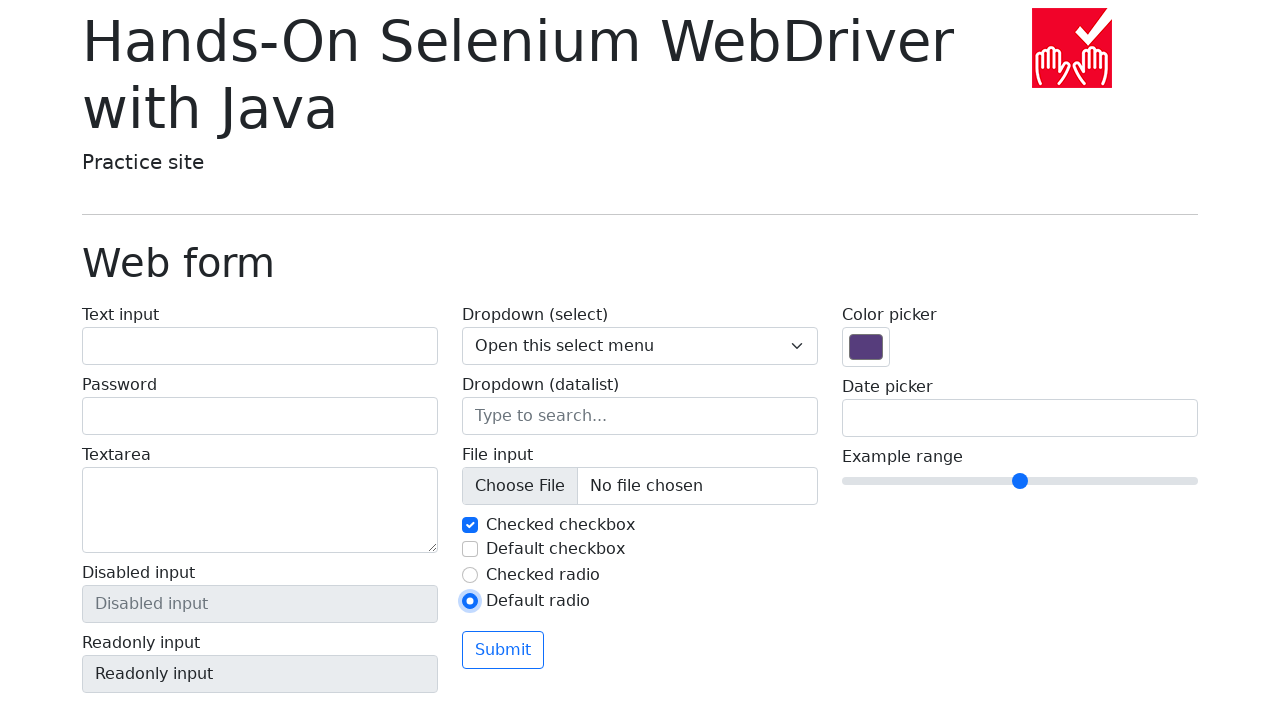